Tests text input functionality by entering text and verifying the input value

Starting URL: https://bonigarcia.dev/selenium-webdriver-java/web-form.html

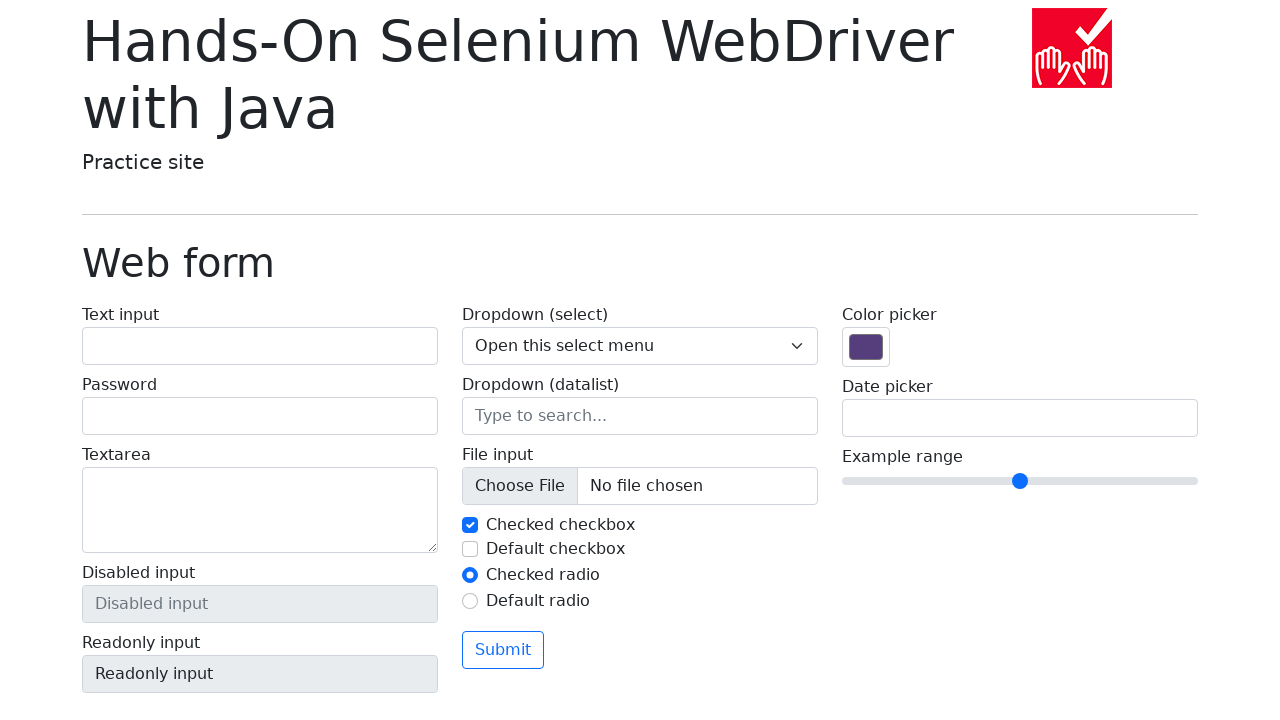

Filled text input field with 'test' on #my-text-id
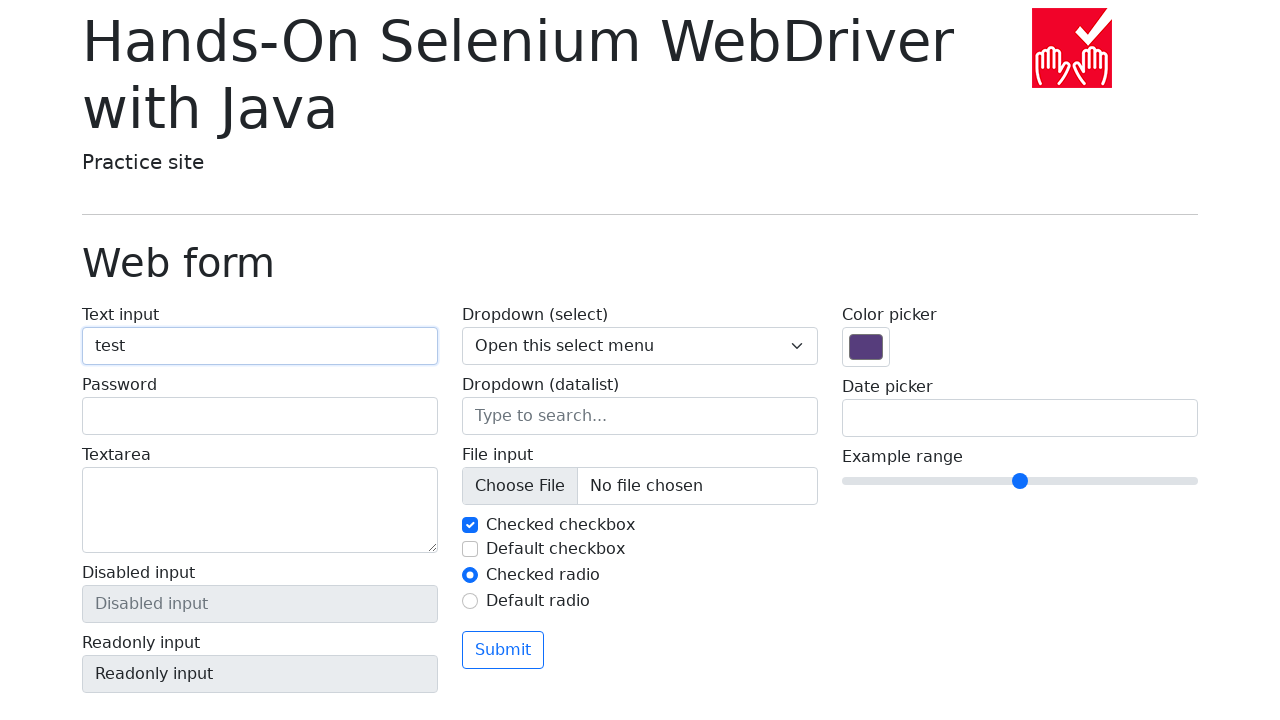

Verified text input value equals 'test'
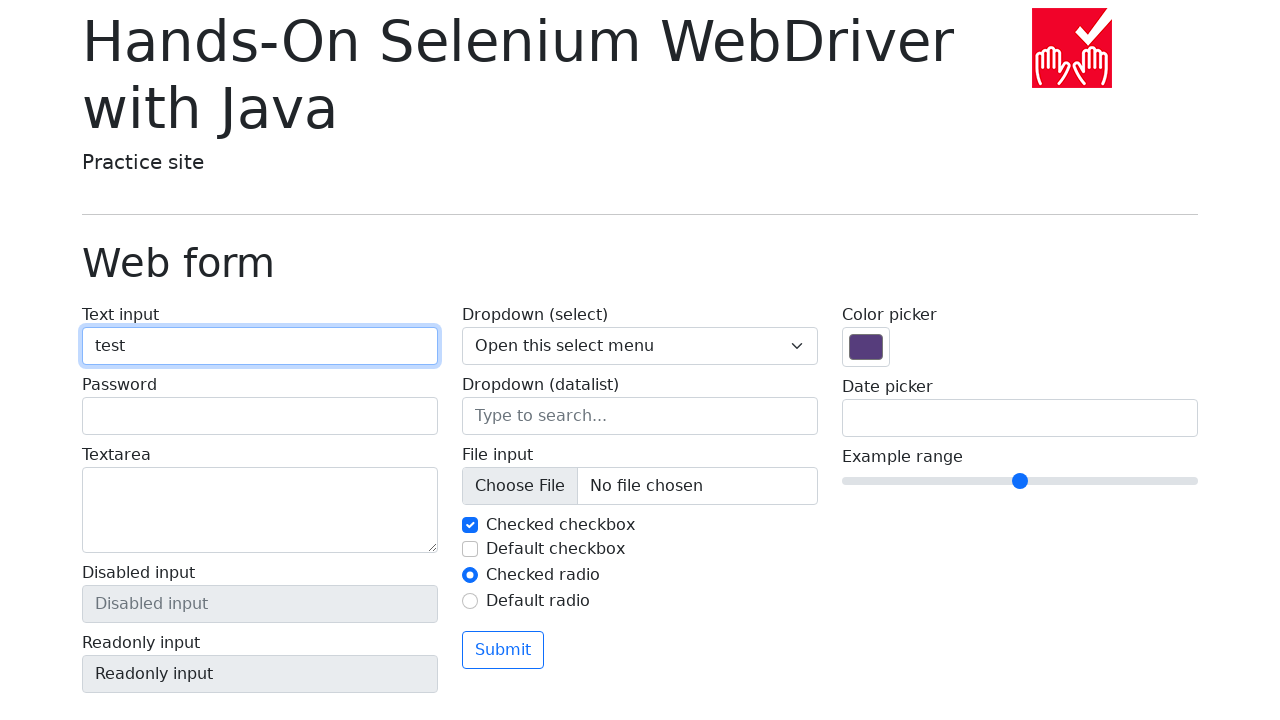

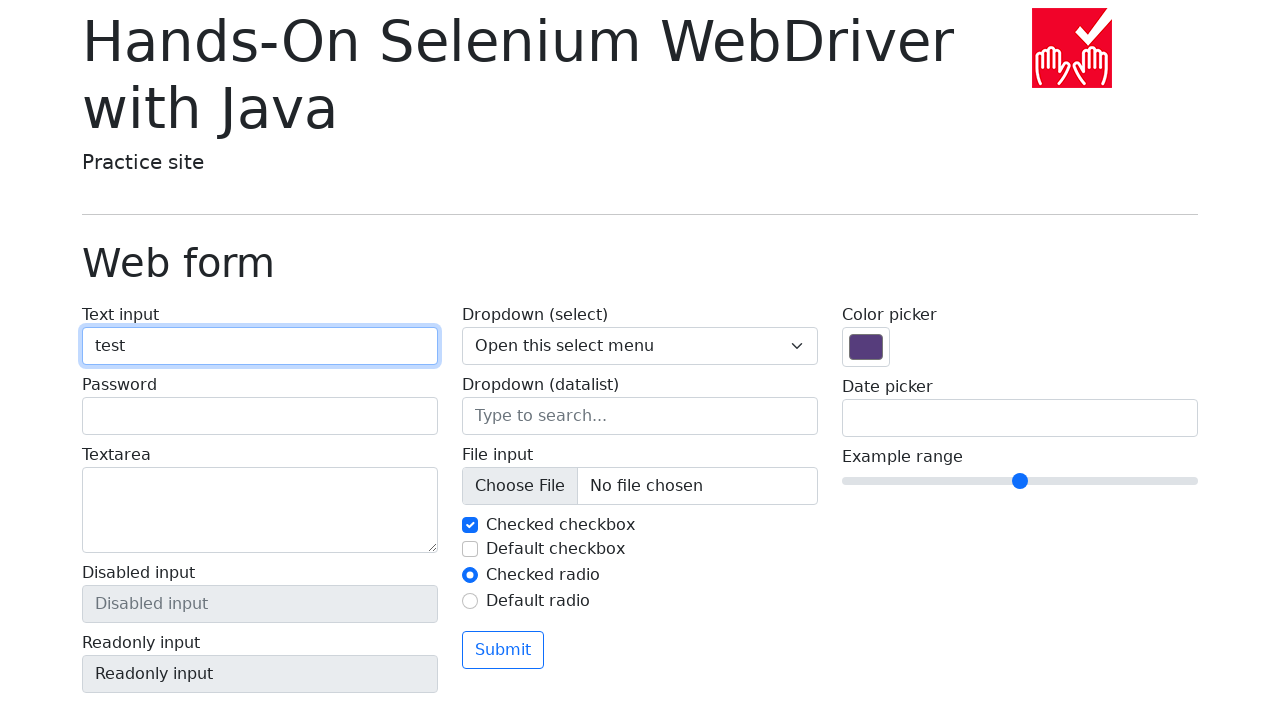